Tests login form validation by entering only a username without a password and verifying that an appropriate error alert is displayed when attempting to submit.

Starting URL: https://www.demoblaze.com/

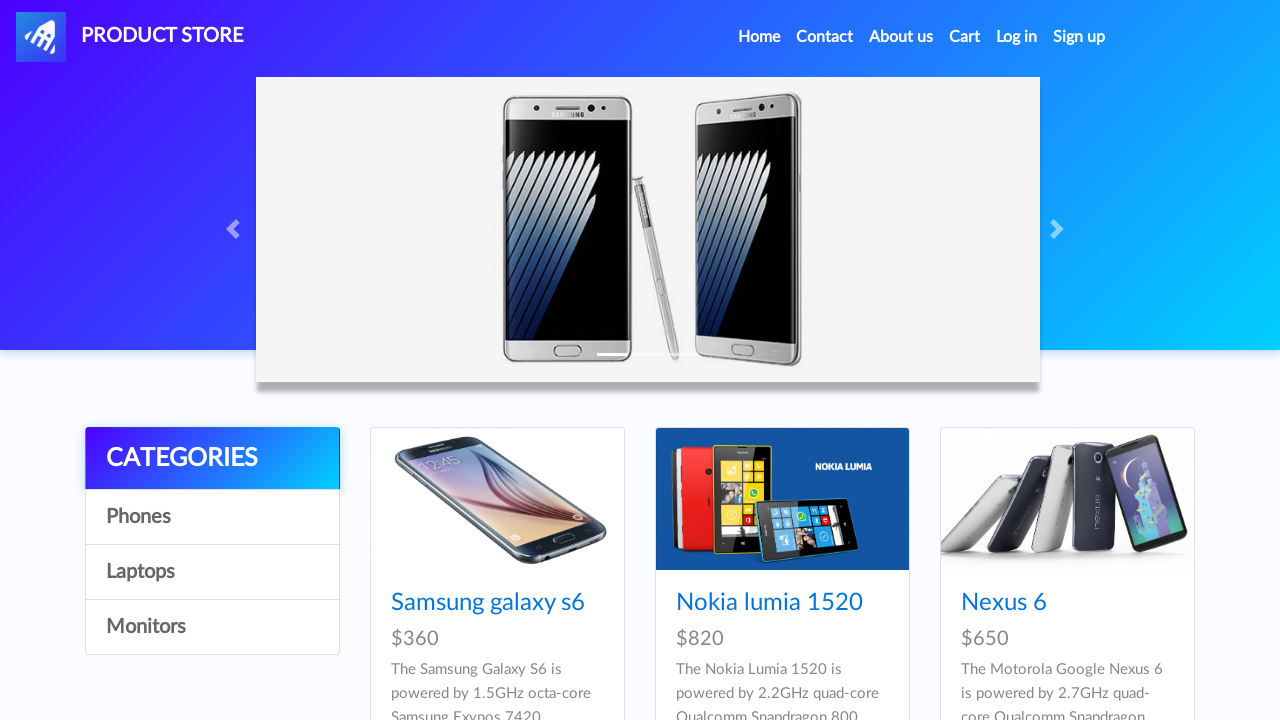

Set viewport size to 1382x744
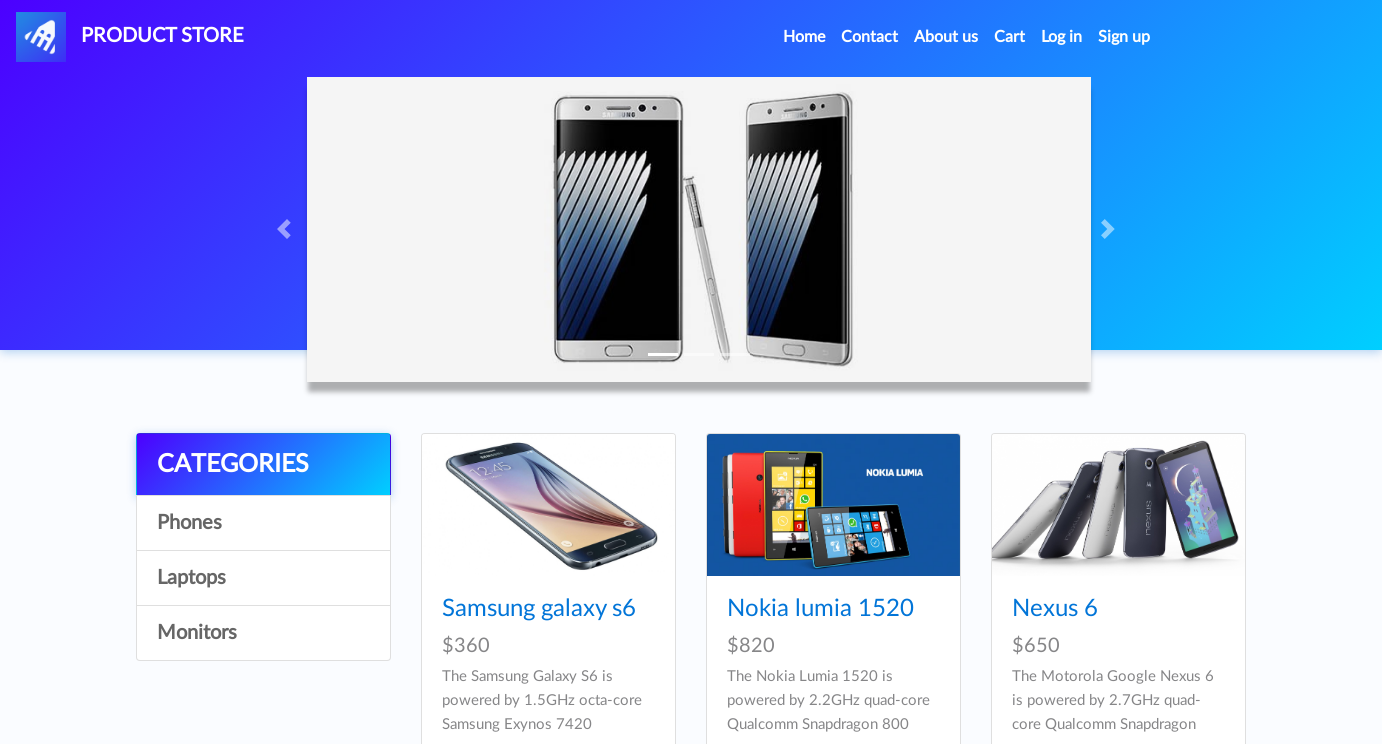

Clicked login link to open login modal at (1062, 37) on #login2
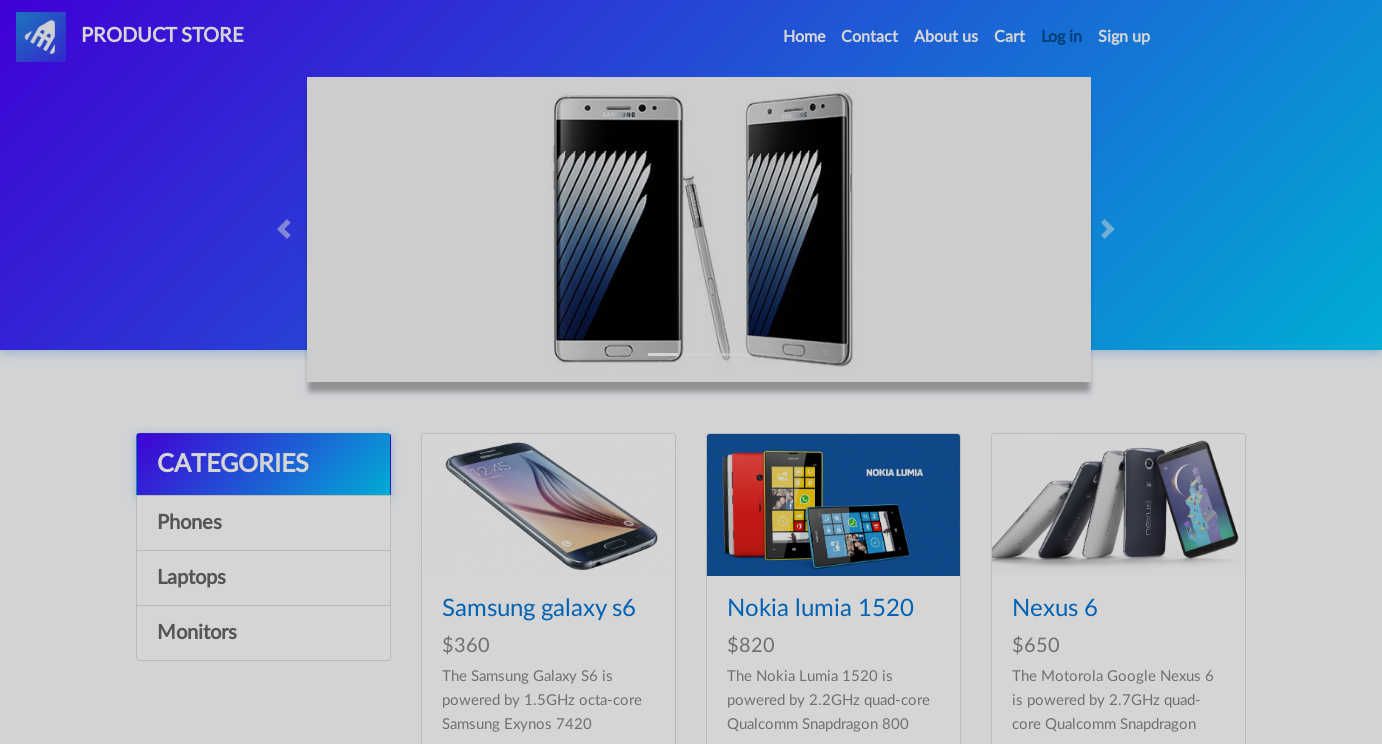

Login modal appeared and username field is visible
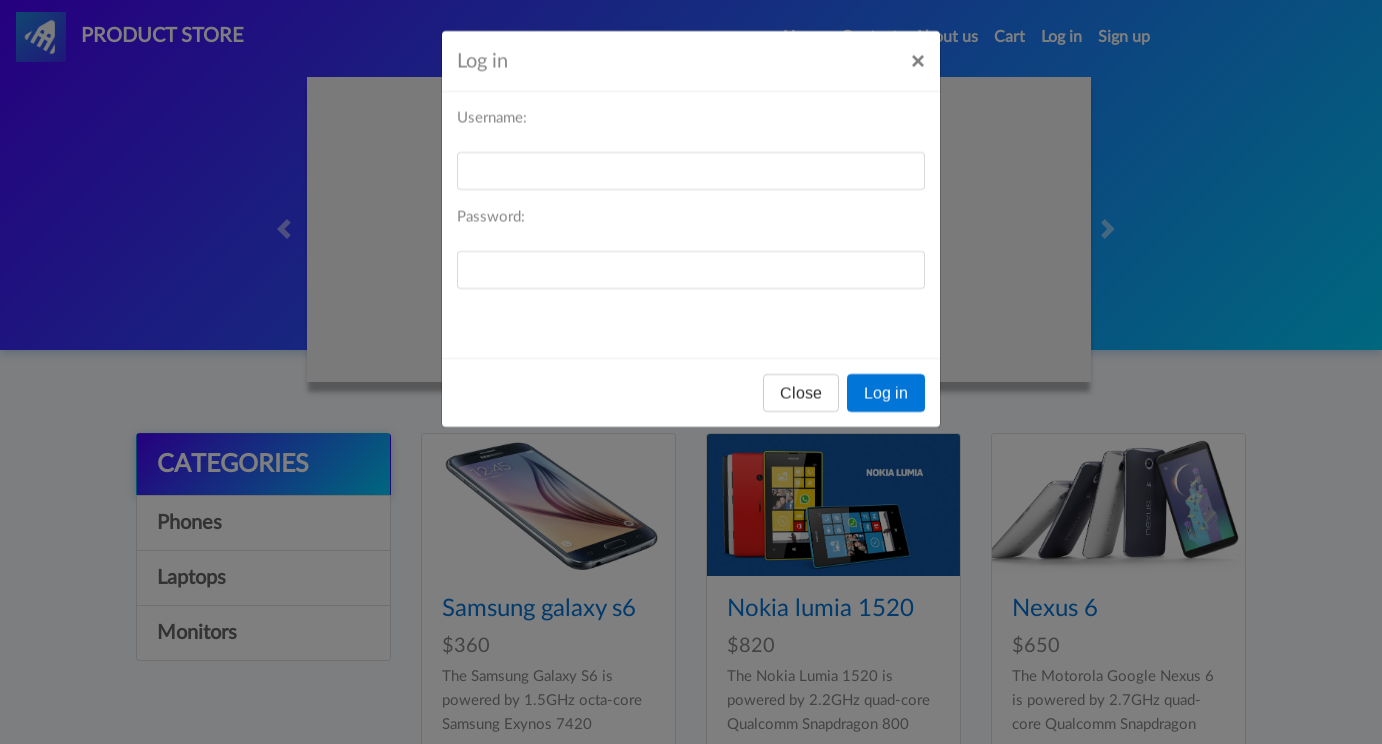

Clicked on username input field at (691, 171) on #loginusername
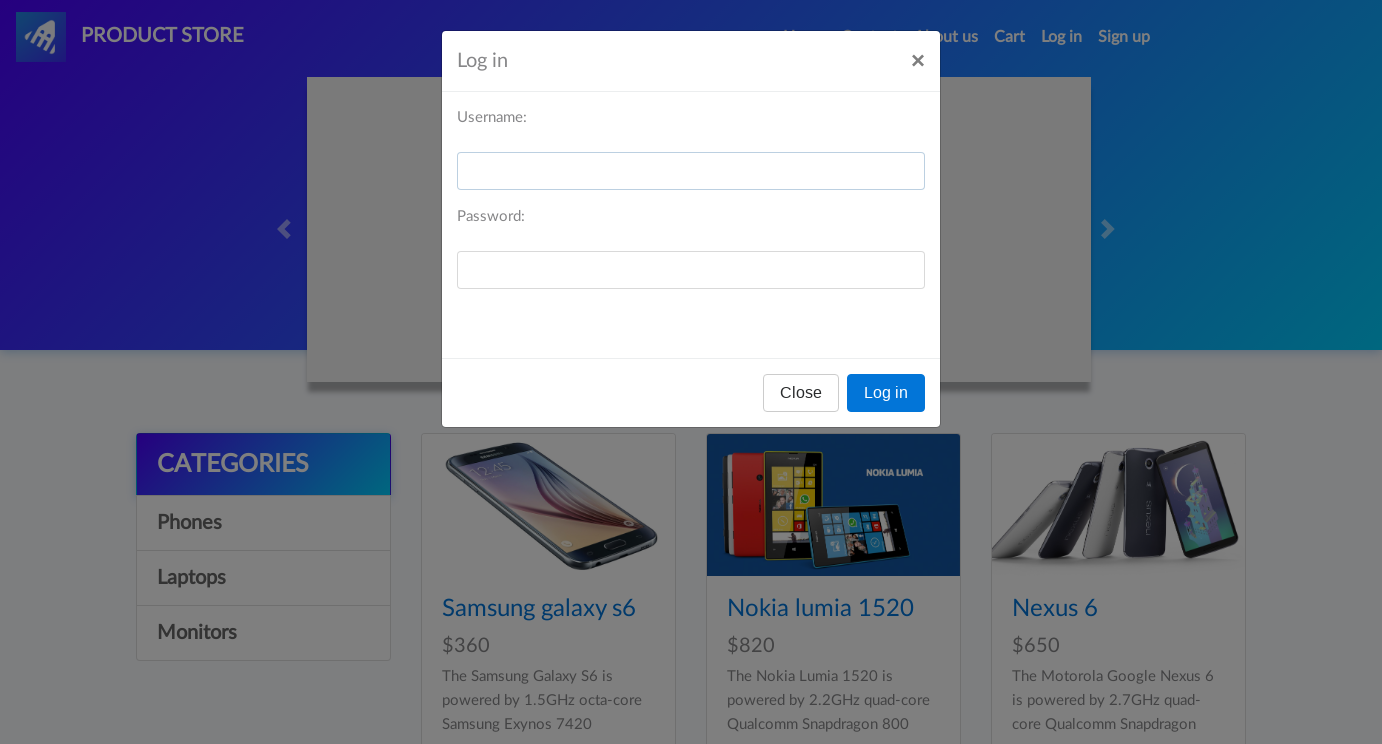

Filled username field with 'ricky123456' without entering password on #loginusername
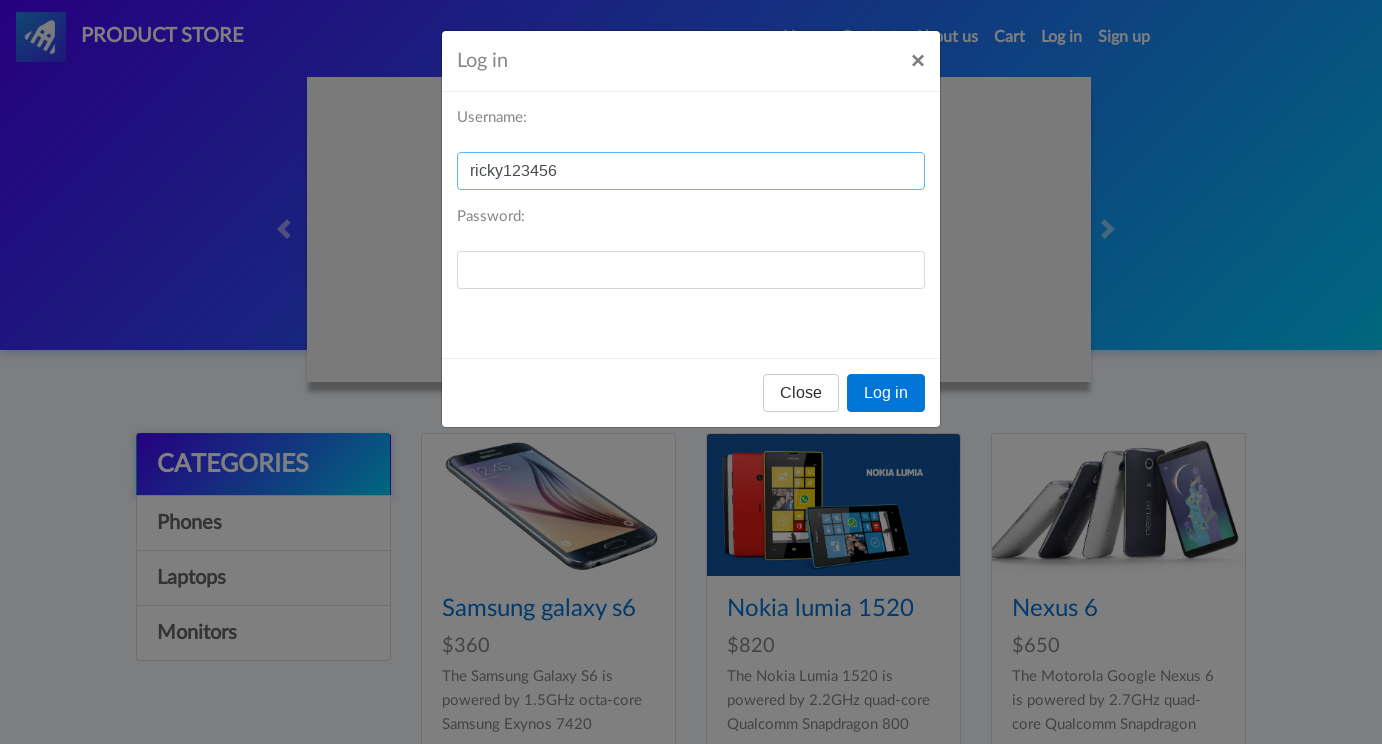

Clicked login button without filling password field at (886, 393) on #logInModal .btn-primary
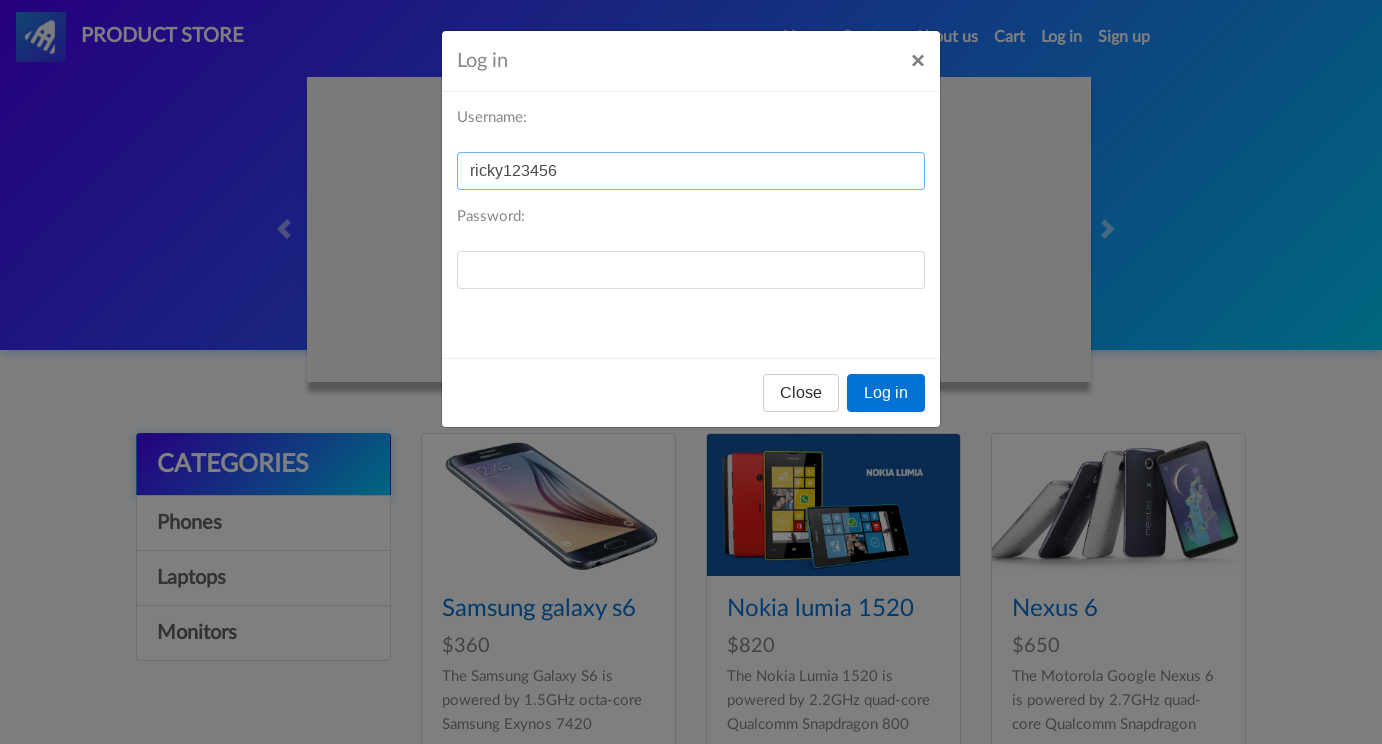

Set up dialog handler to accept alert
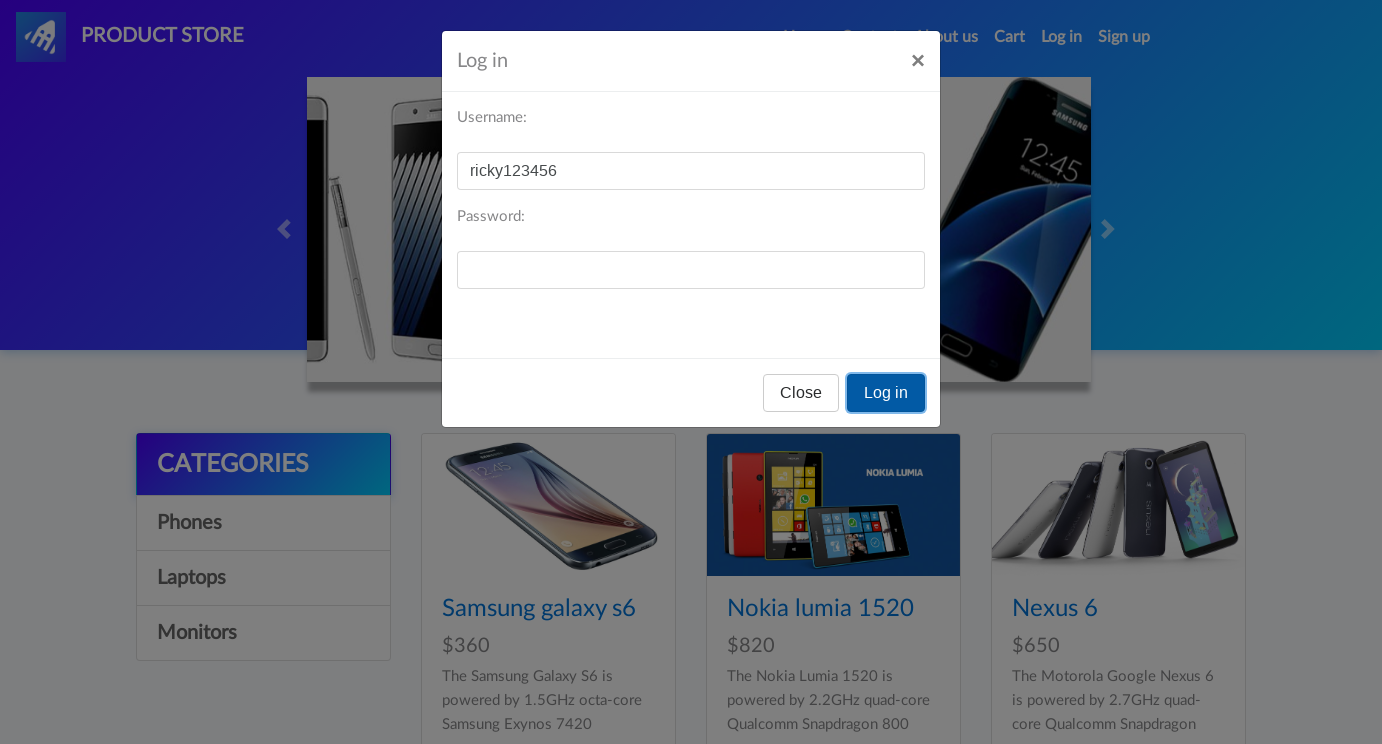

Waited for validation alert dialog to appear
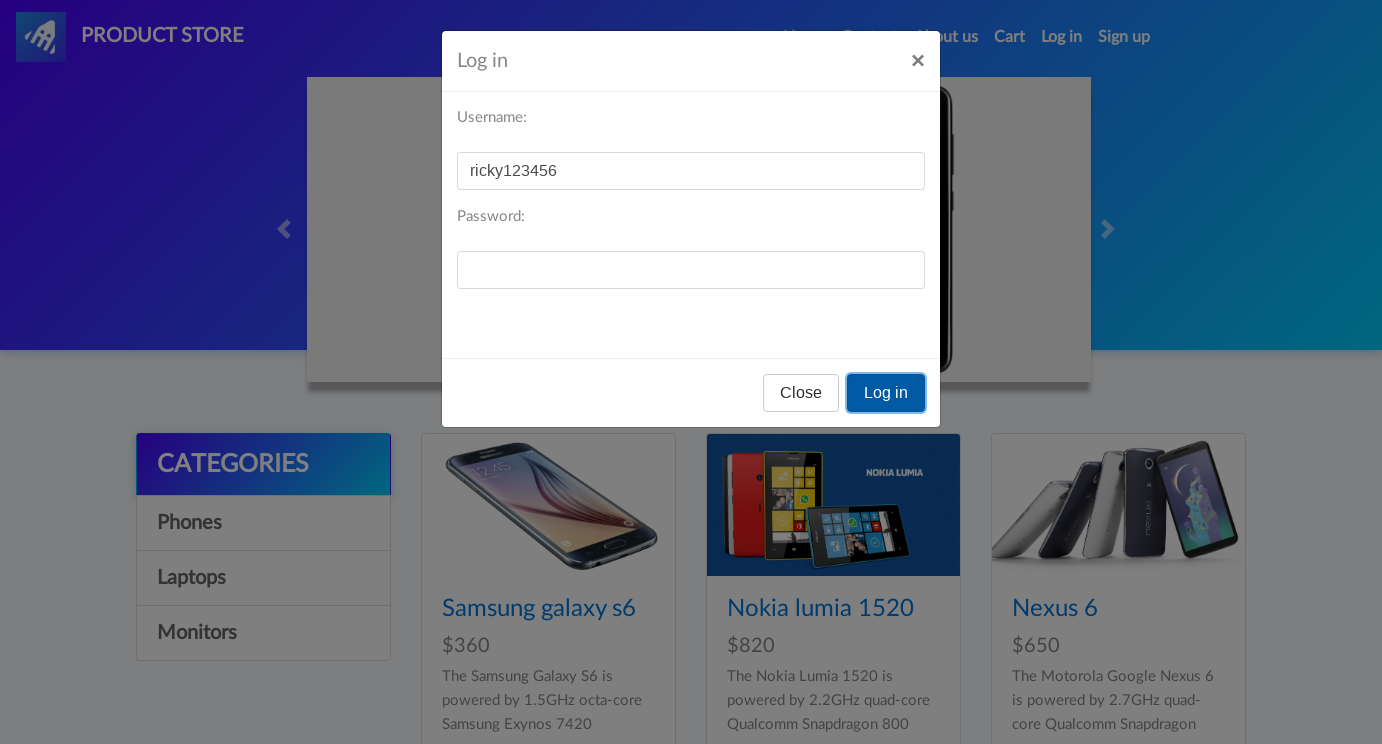

Clicked close button on login modal at (801, 393) on #logInModal .btn-secondary
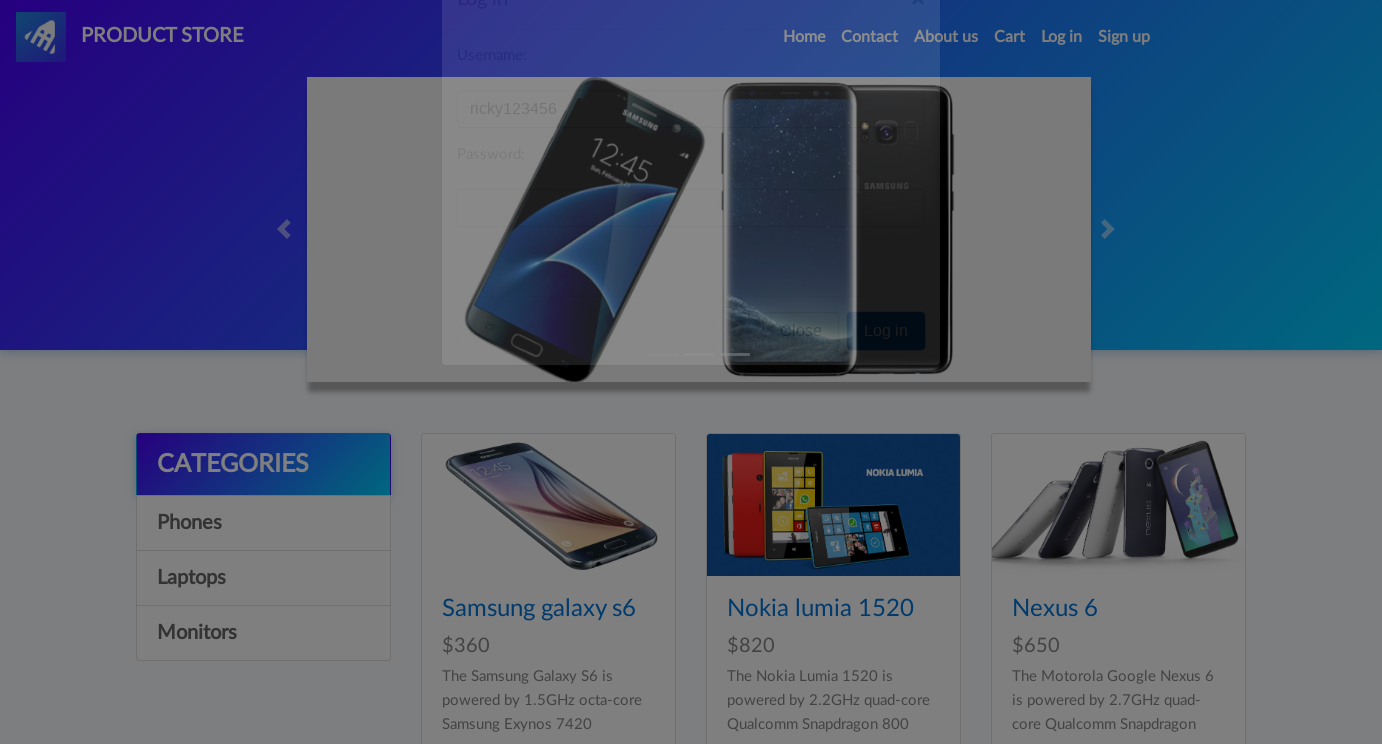

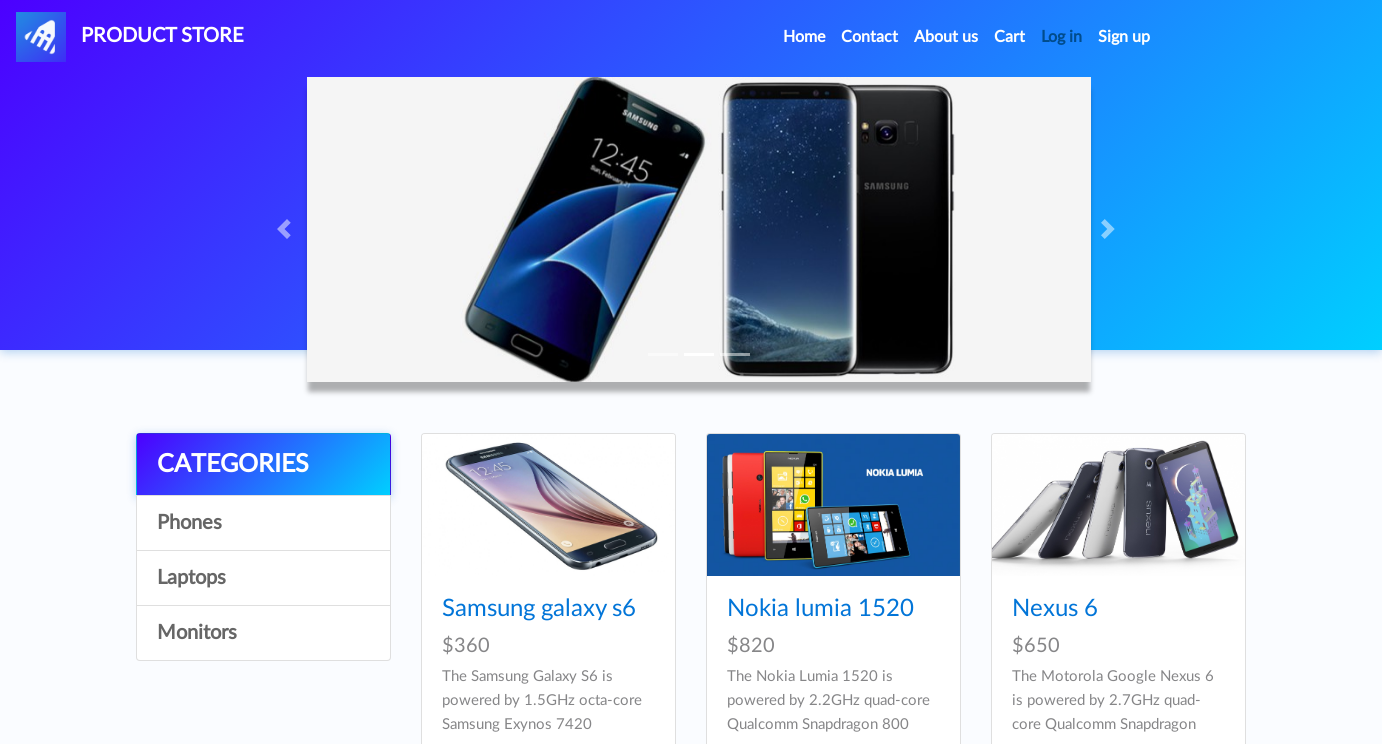